Simple test that navigates to the Automation Testing practice website and maximizes the browser window

Starting URL: https://www.automationtesting.co.uk/

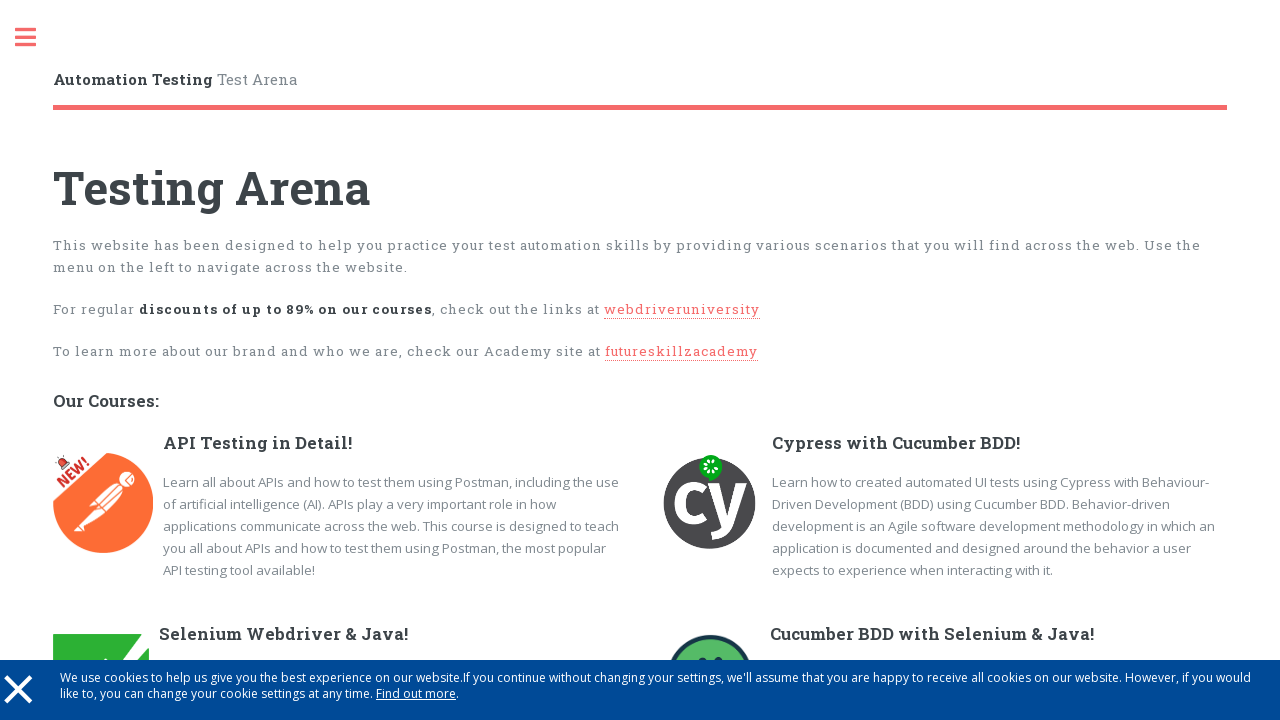

Waited for page DOM to finish loading
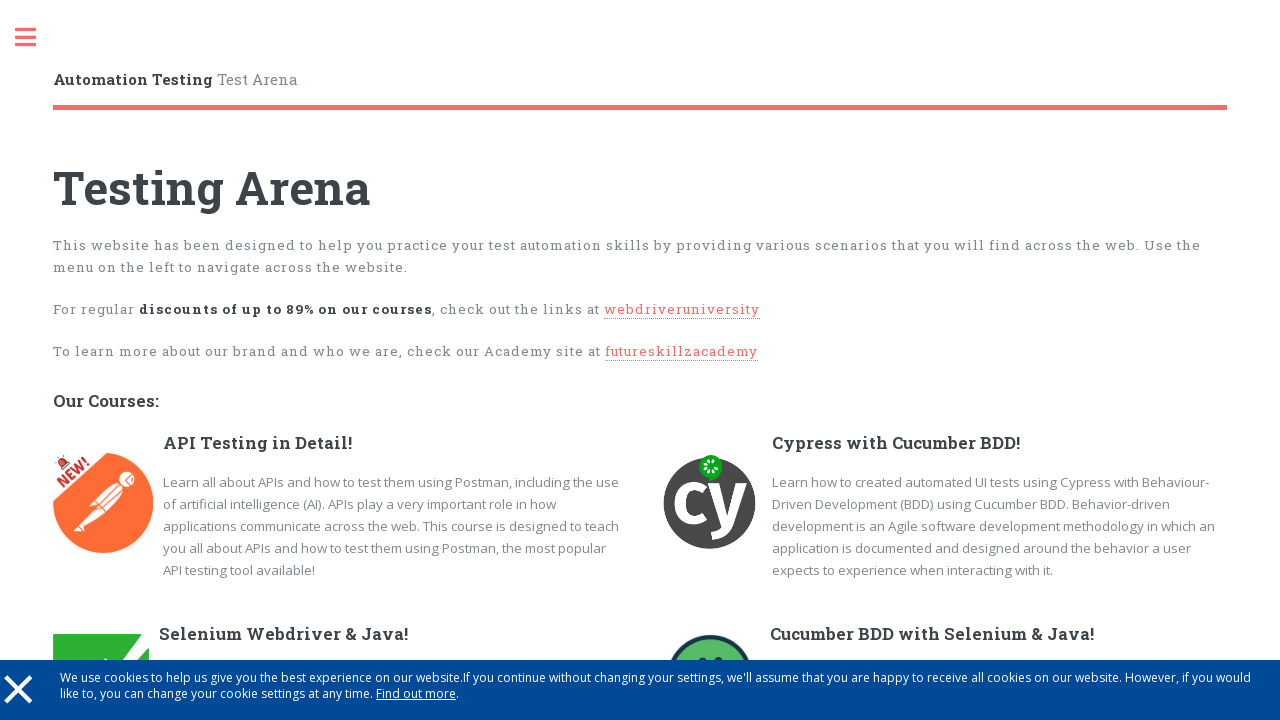

Set viewport size to 1920x1080 to simulate maximized window
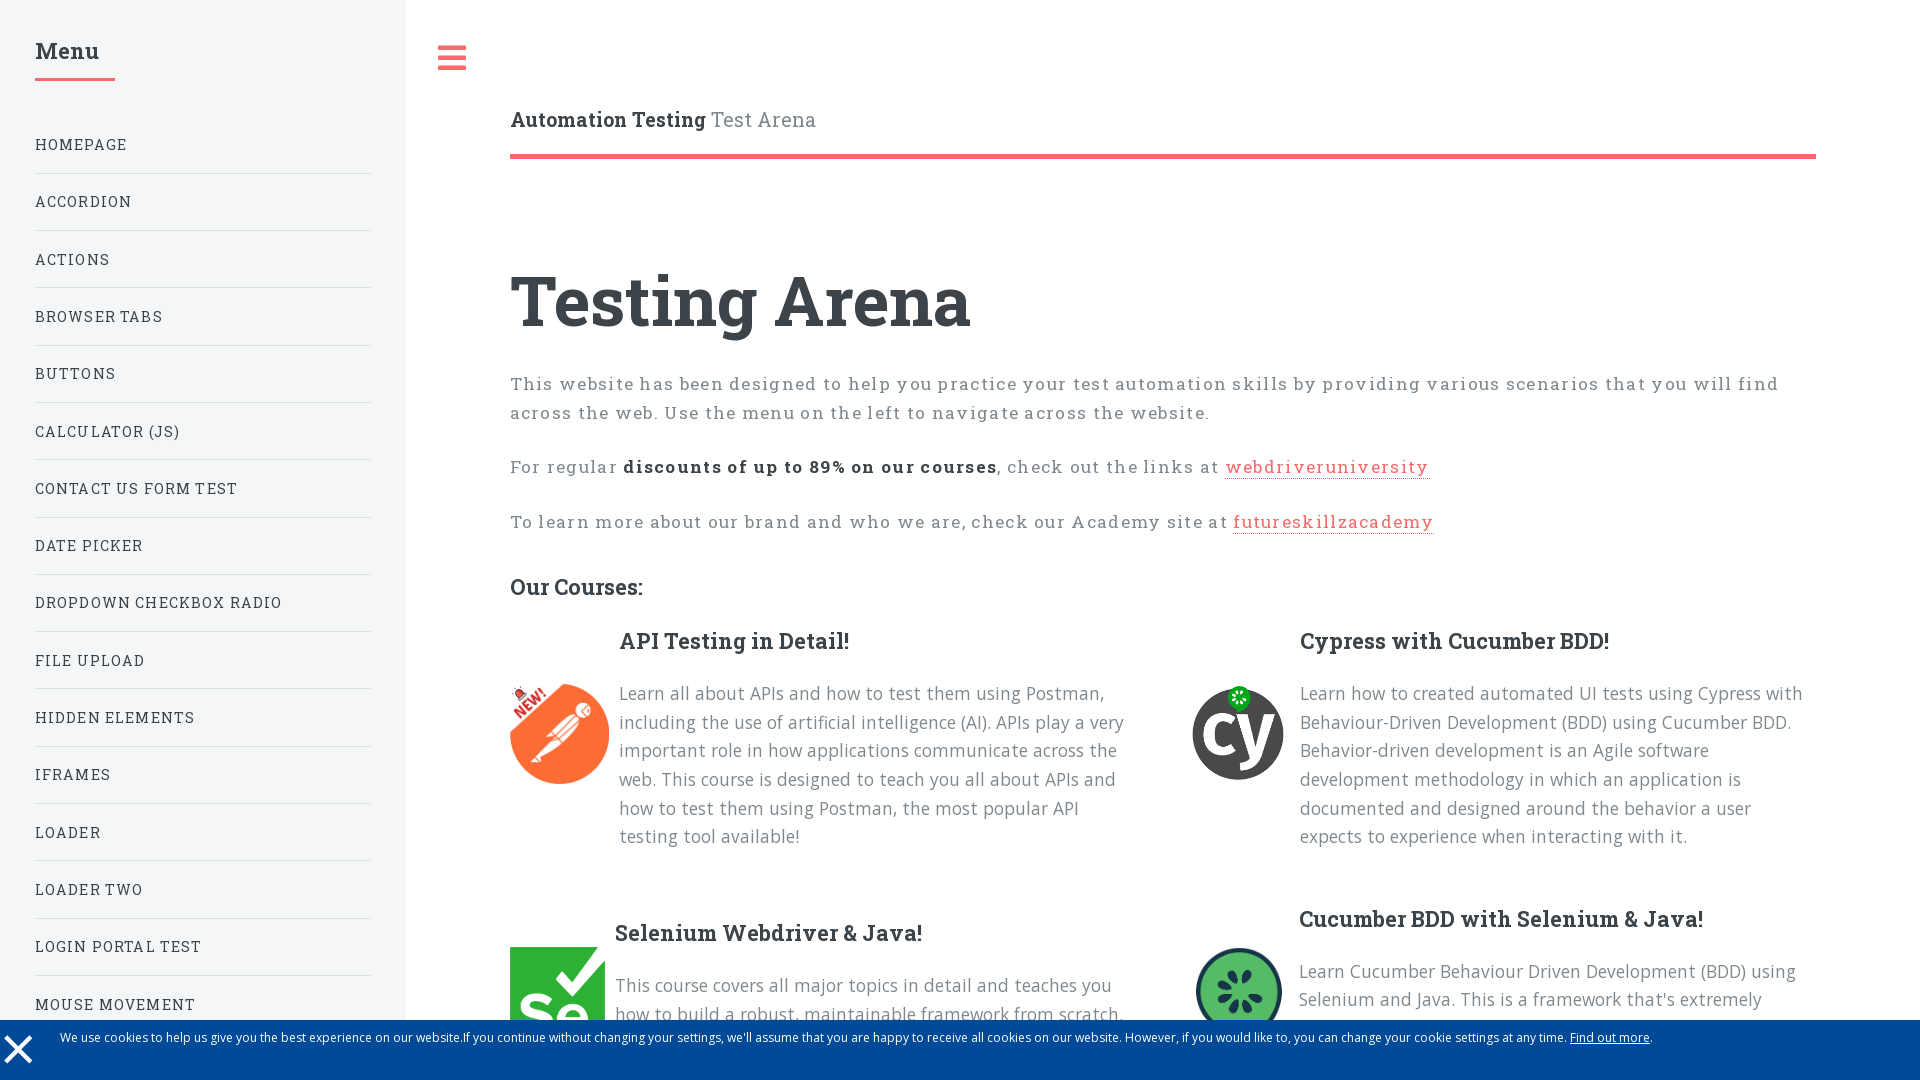

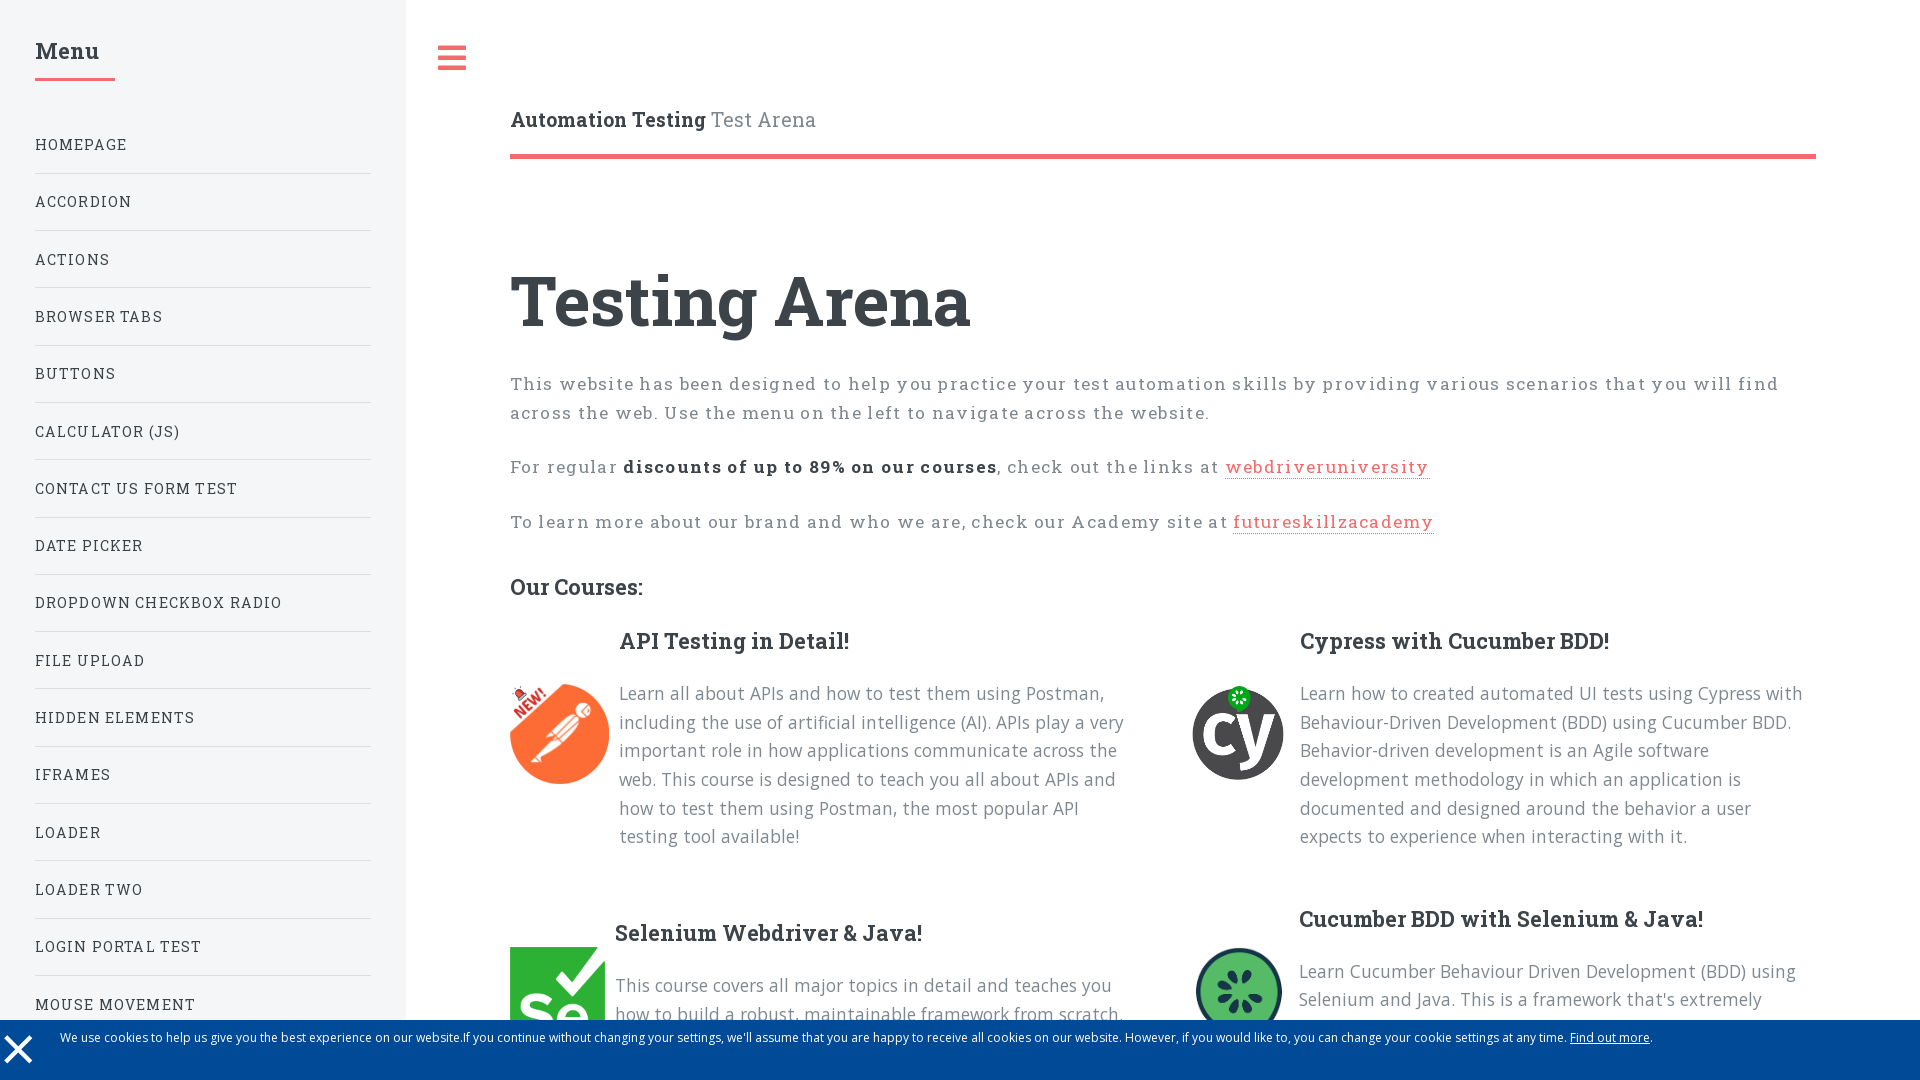